Tests right-click context menu functionality by right-clicking on a target element, selecting the "Copy" option from the context menu, and accepting the resulting alert dialog.

Starting URL: http://swisnl.github.io/jQuery-contextMenu/demo.html

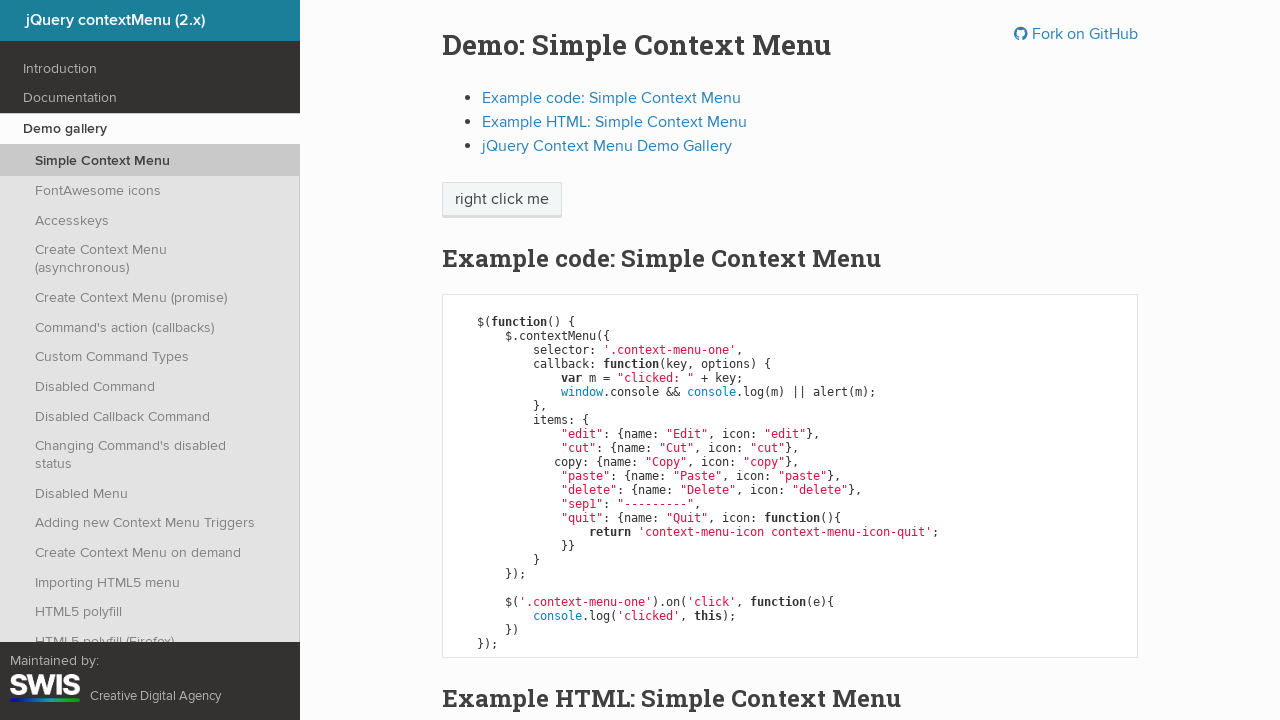

Right-clicked on 'right click me' element to open context menu at (502, 200) on //span[text()='right click me']
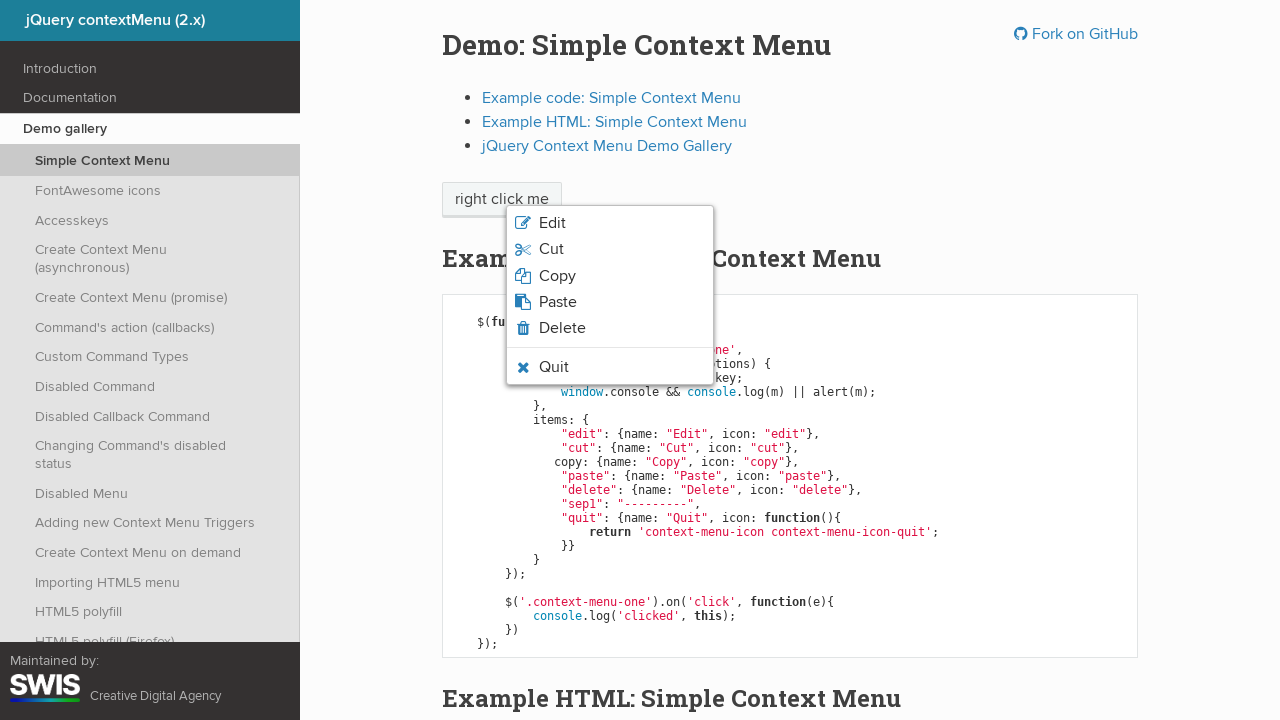

Context menu appeared
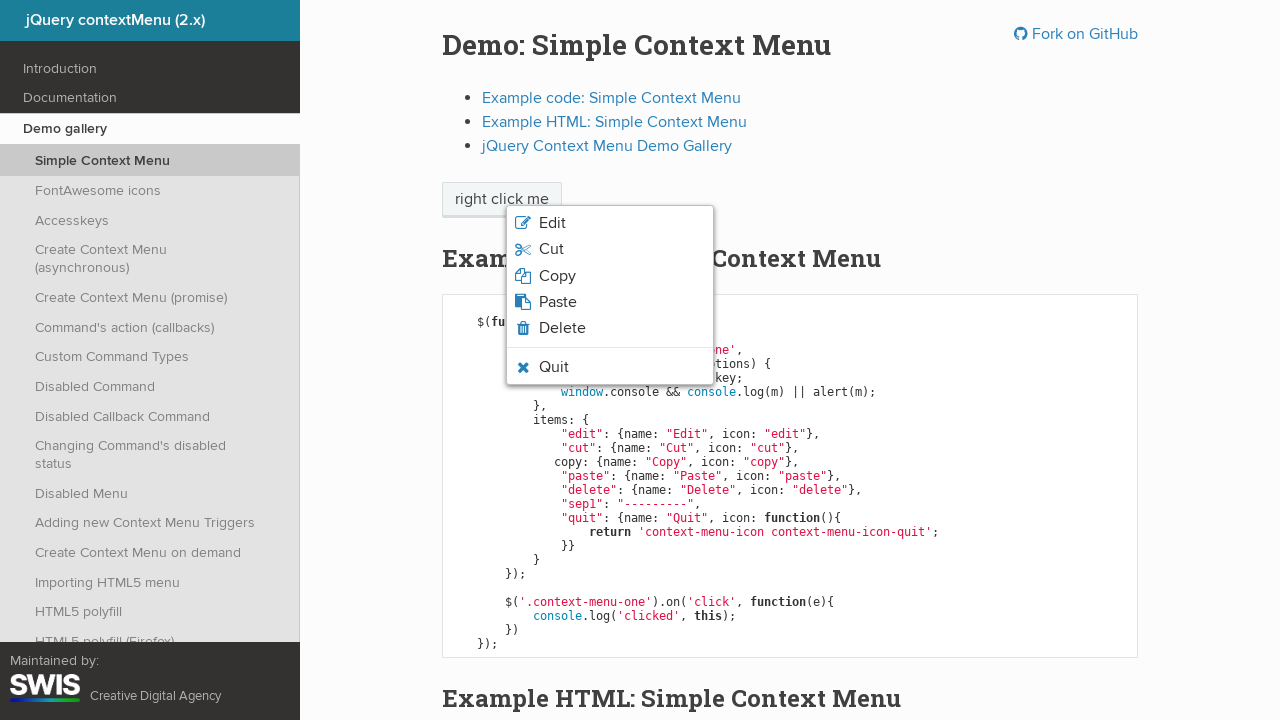

Clicked 'Copy' option from context menu at (557, 276) on xpath=//ul[@class='context-menu-list context-menu-root']//span[text()='Copy']
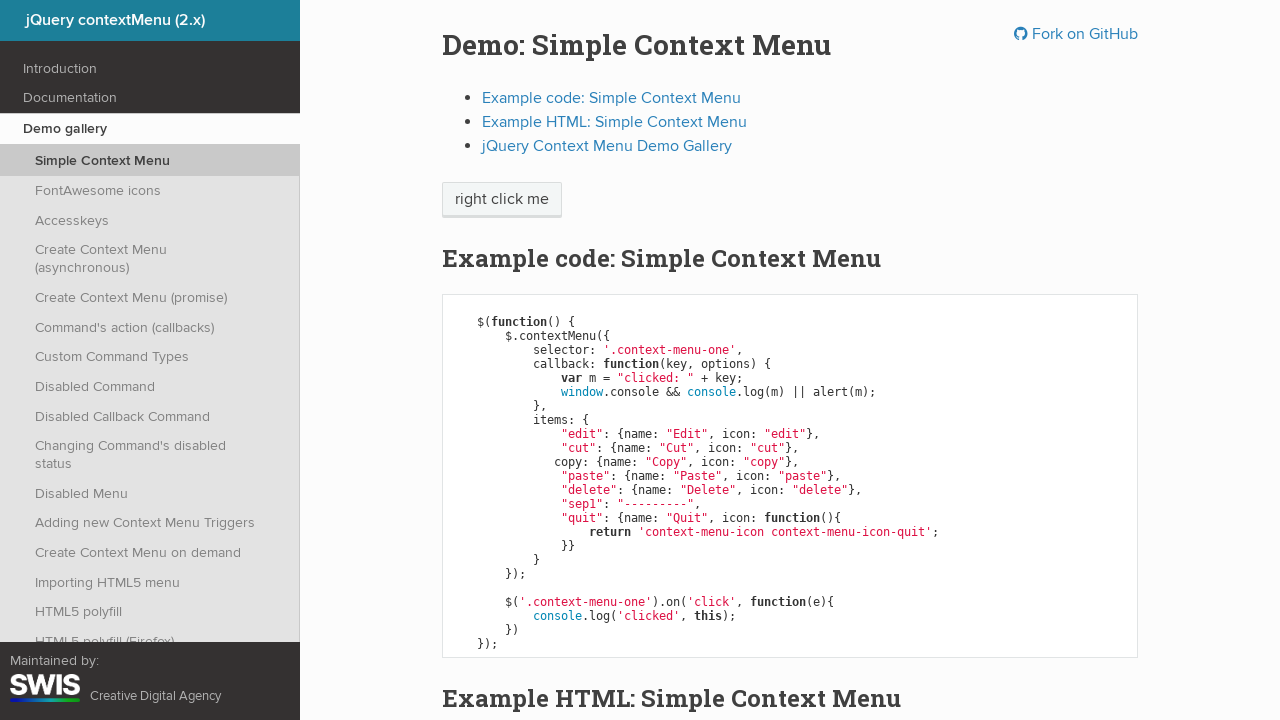

Set up dialog handler to accept alert
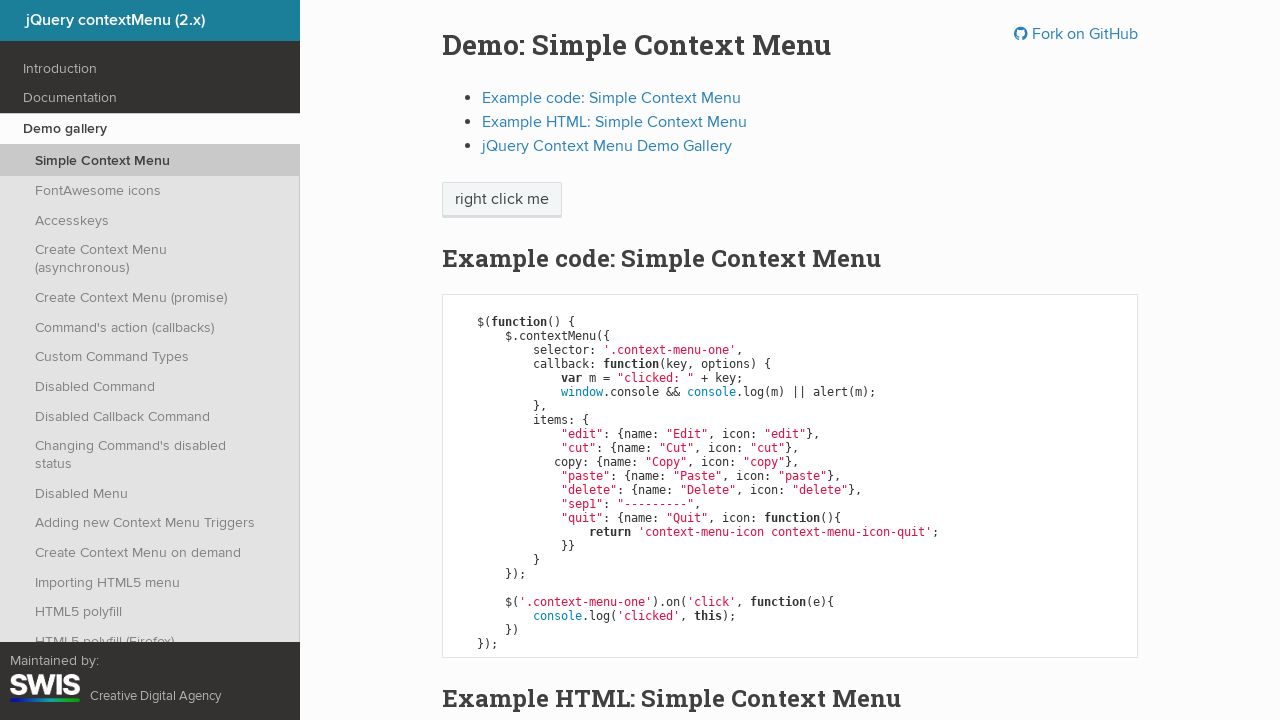

Verified that 'right click me' element is still displayed after Copy action
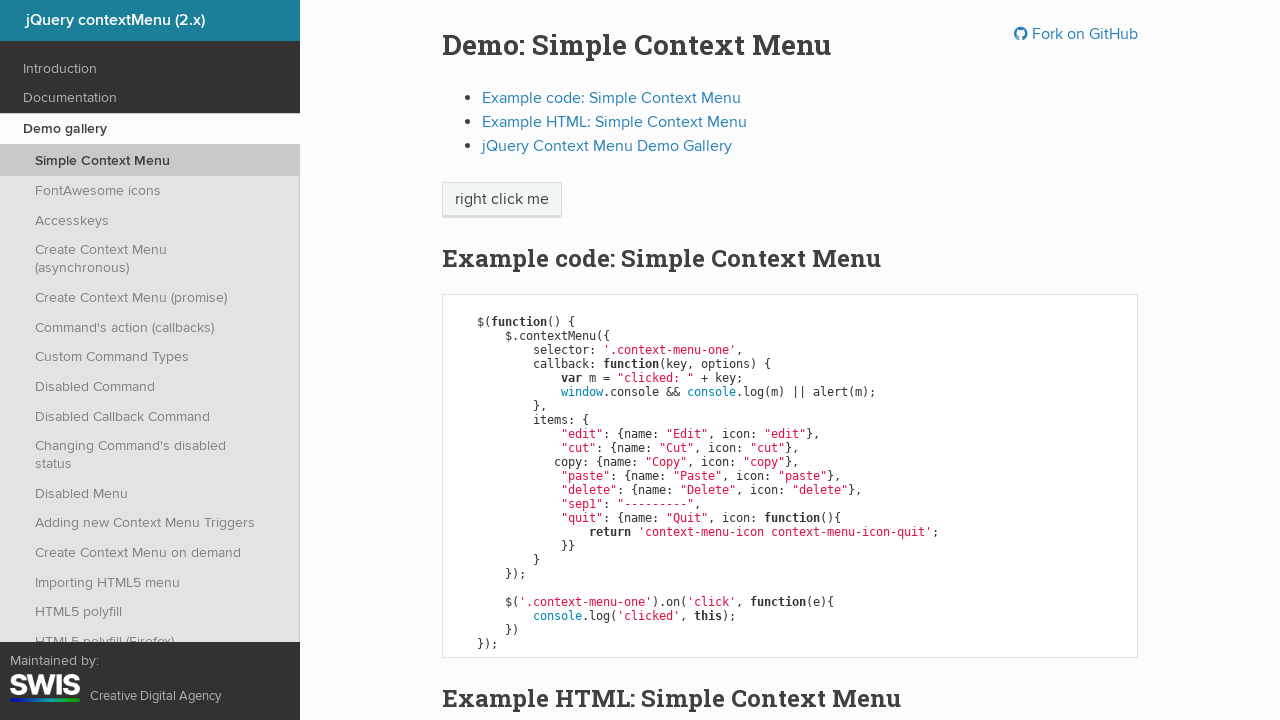

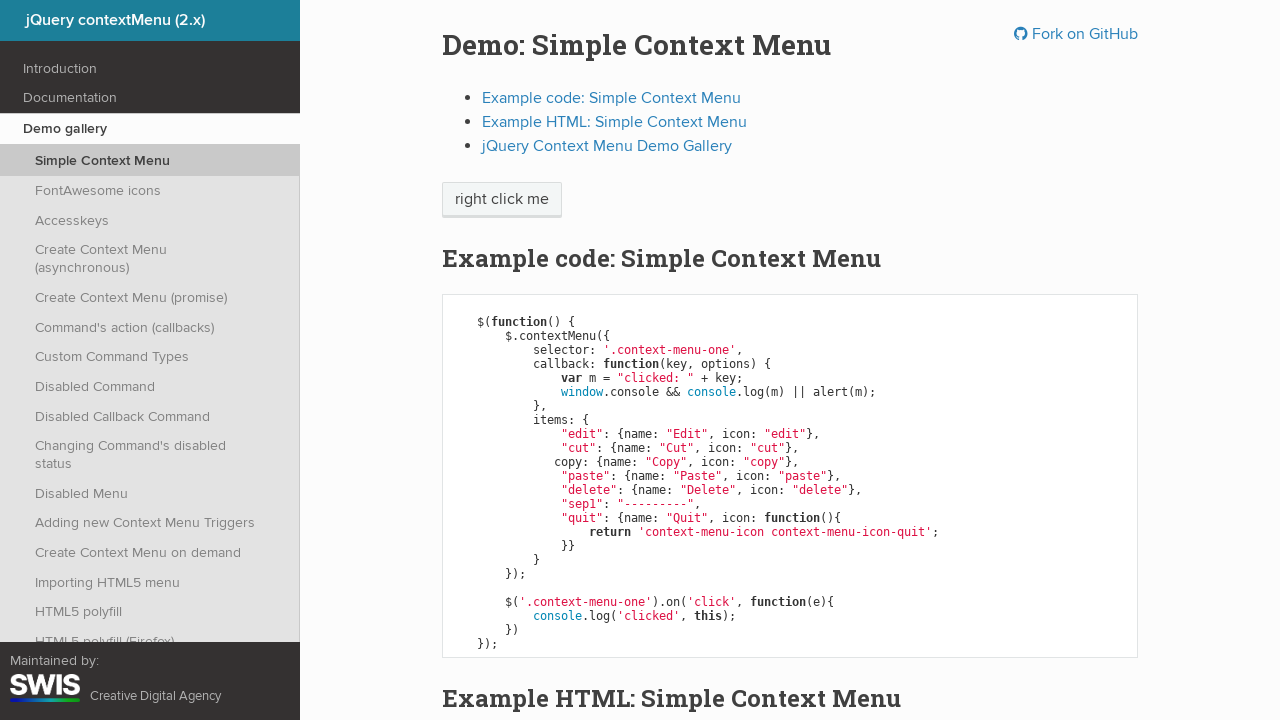